Navigates to the typos page on The Internet test site and verifies the page title

Starting URL: https://the-internet.herokuapp.com/typos

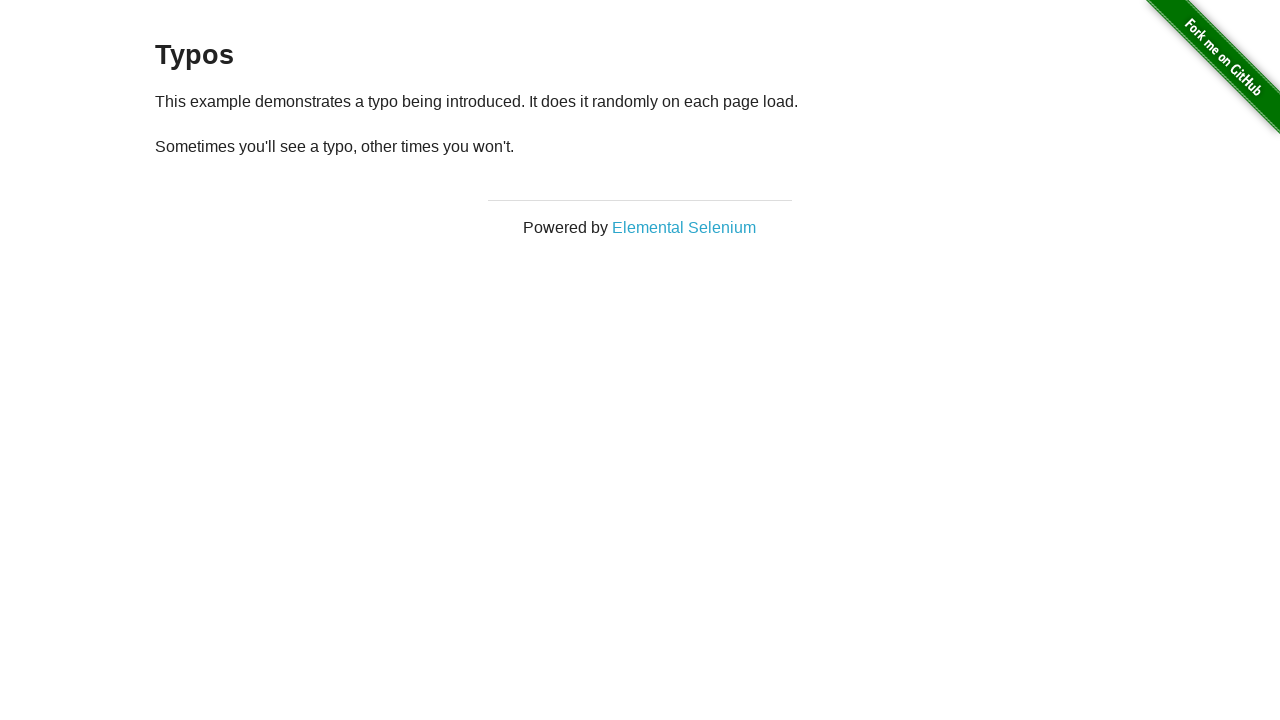

Navigated to The Internet typos page
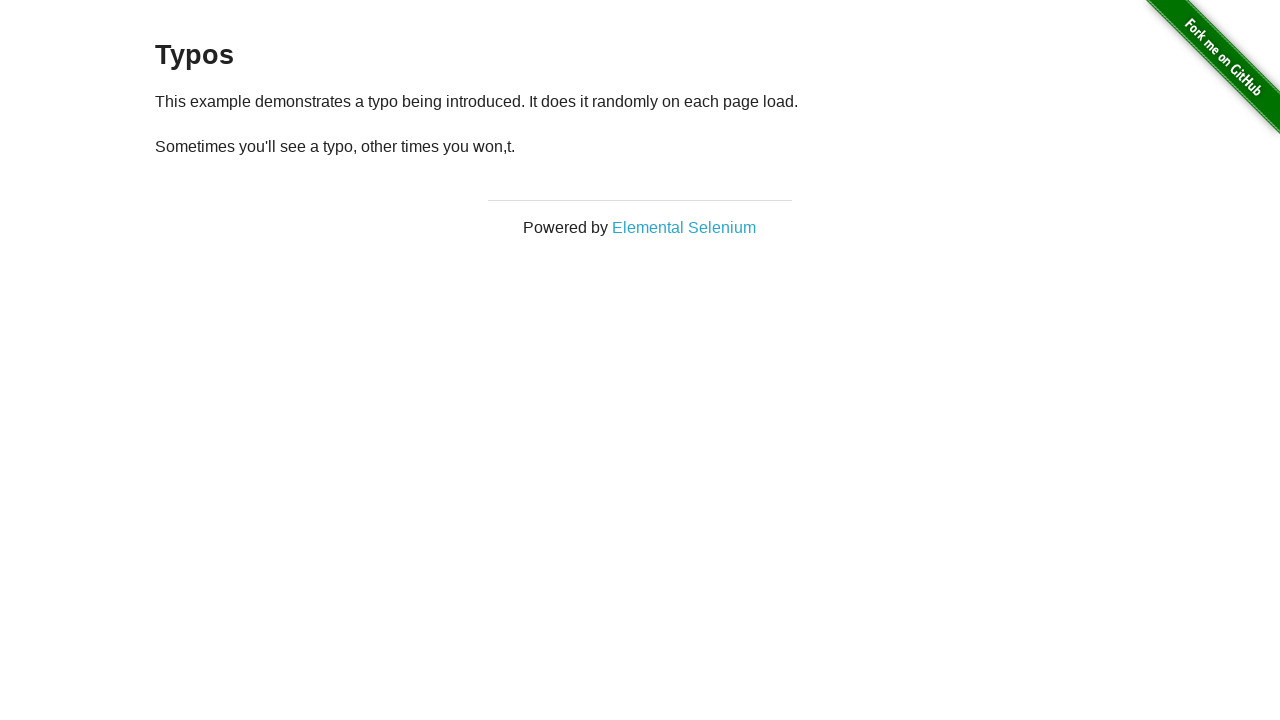

Page DOM content loaded
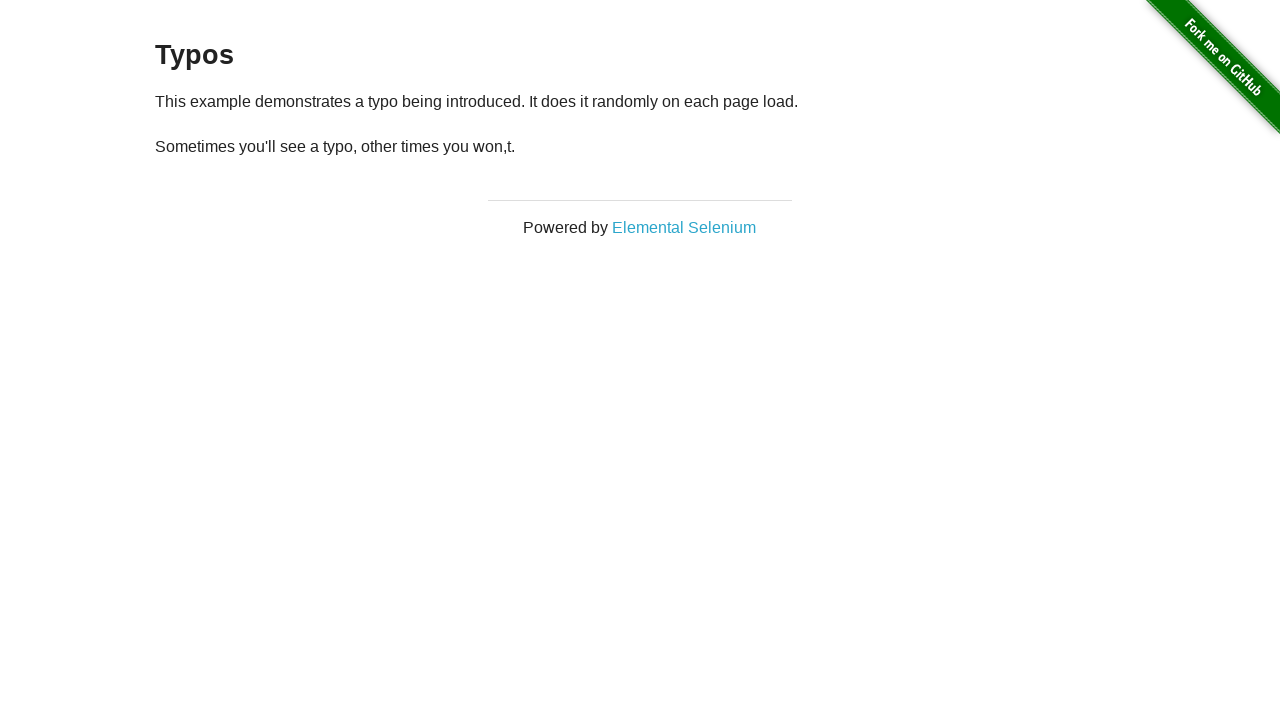

Page heading (h3) element is visible
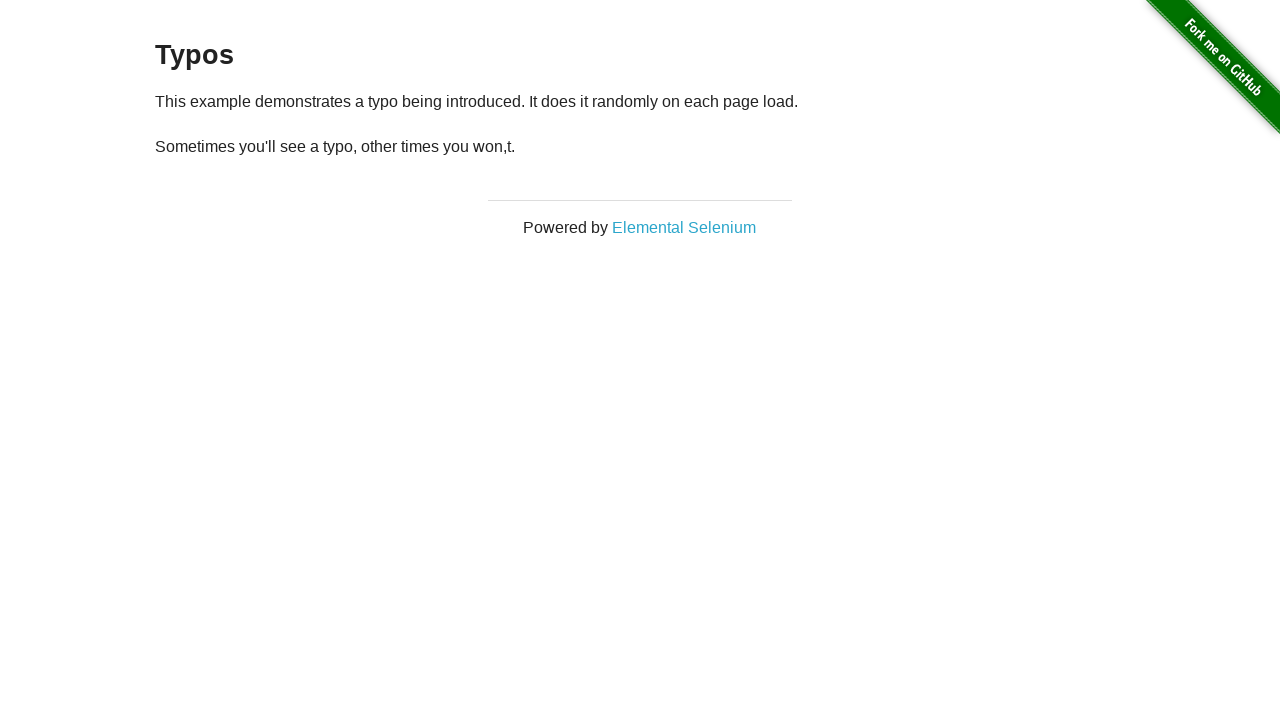

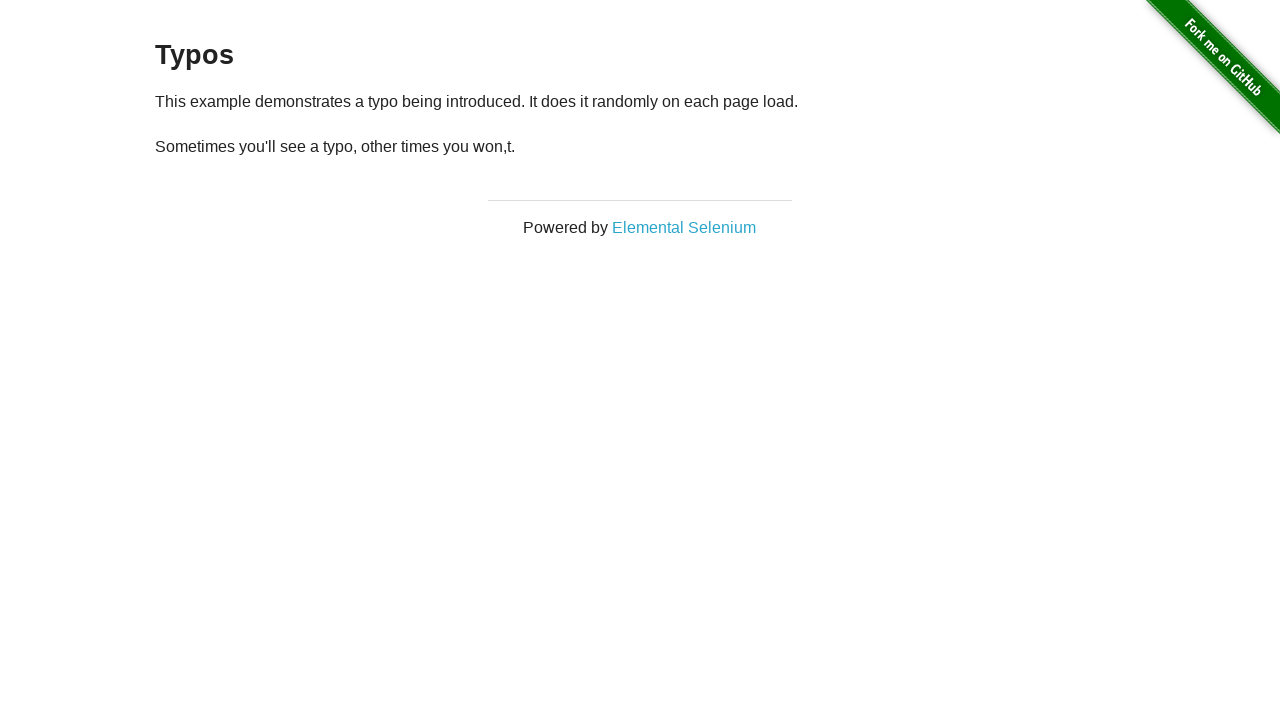